Tests the add/remove elements functionality by clicking the "Add Element" button 5 times to create multiple delete buttons, then verifies the elements were added.

Starting URL: http://the-internet.herokuapp.com/add_remove_elements/

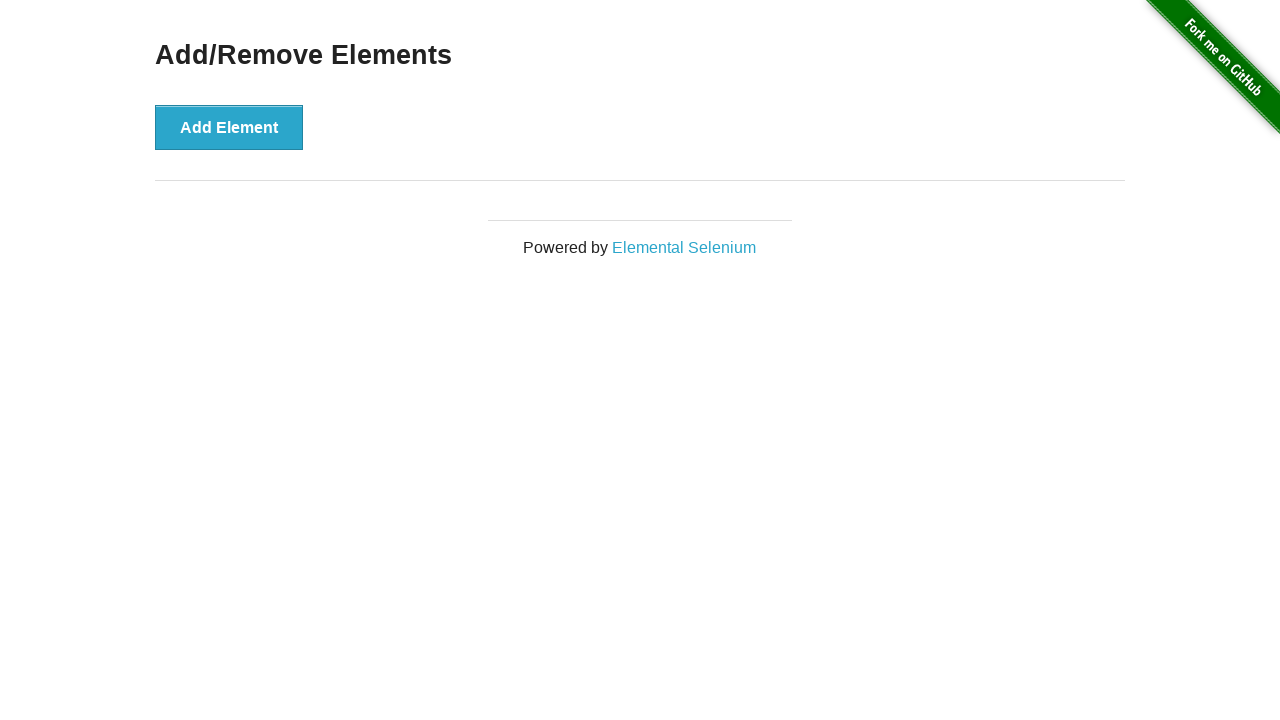

Clicked 'Add Element' button at (229, 127) on [onclick='addElement()']
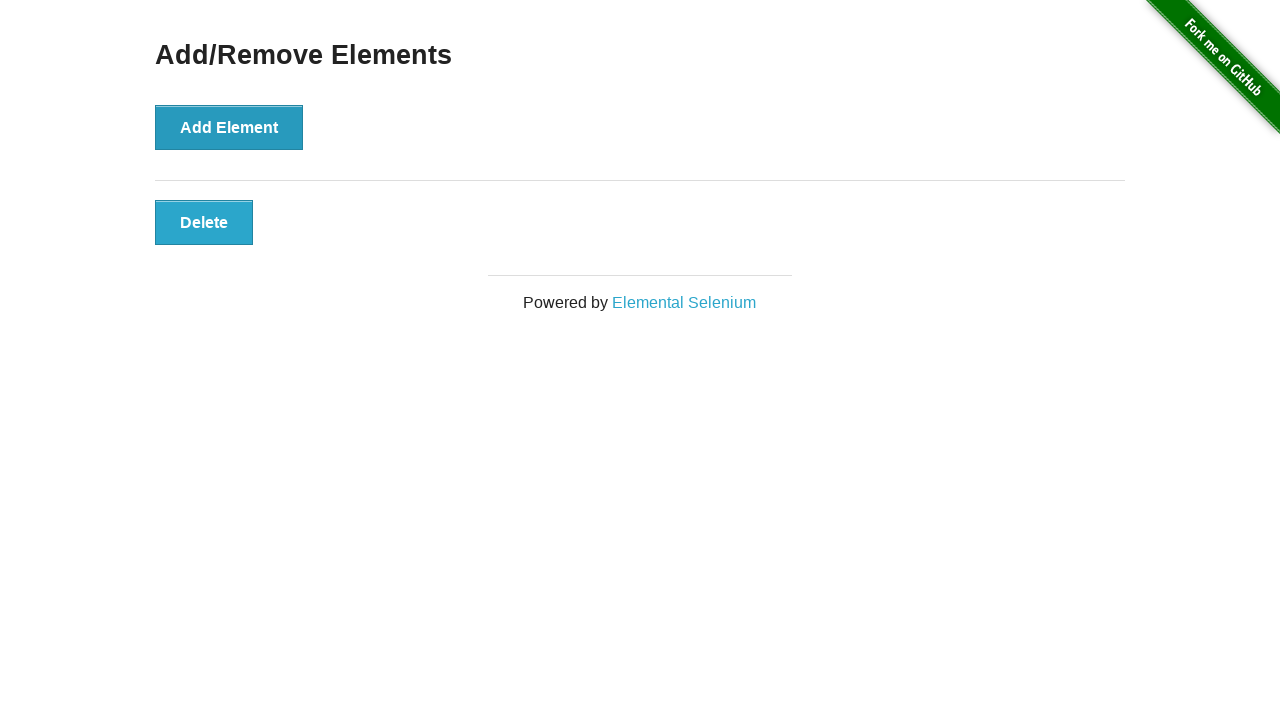

Clicked 'Add Element' button at (229, 127) on [onclick='addElement()']
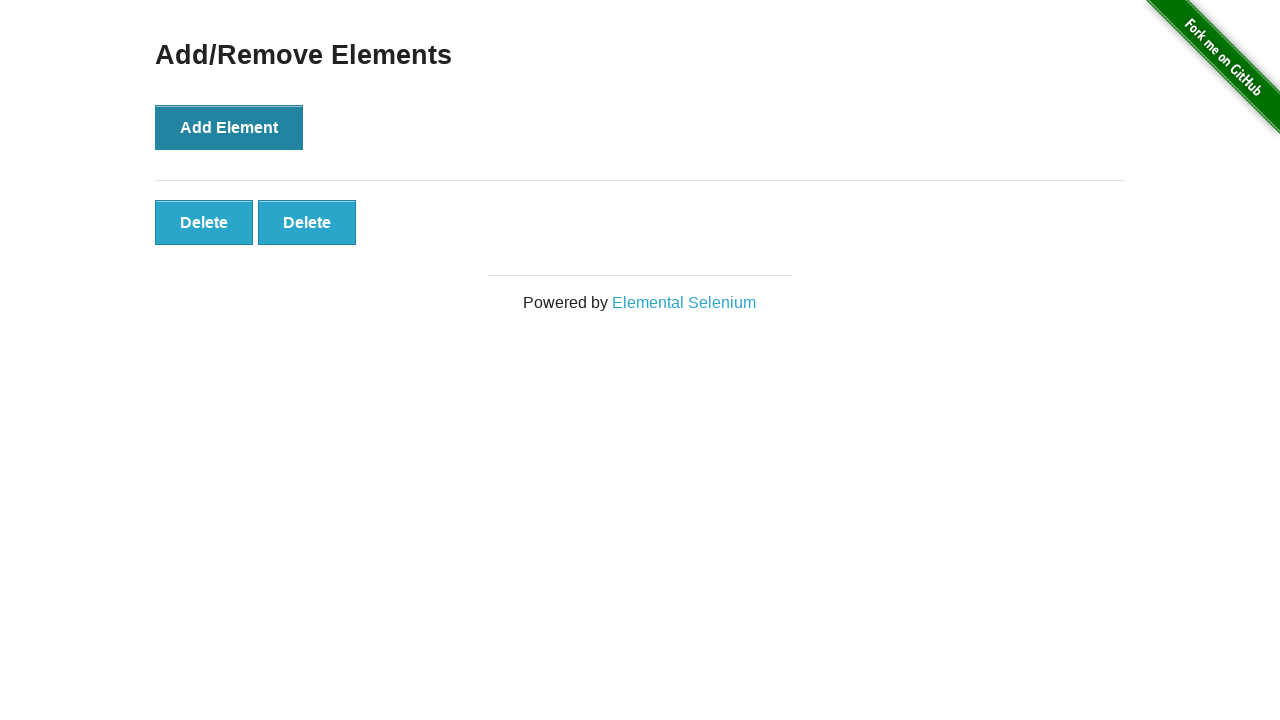

Clicked 'Add Element' button at (229, 127) on [onclick='addElement()']
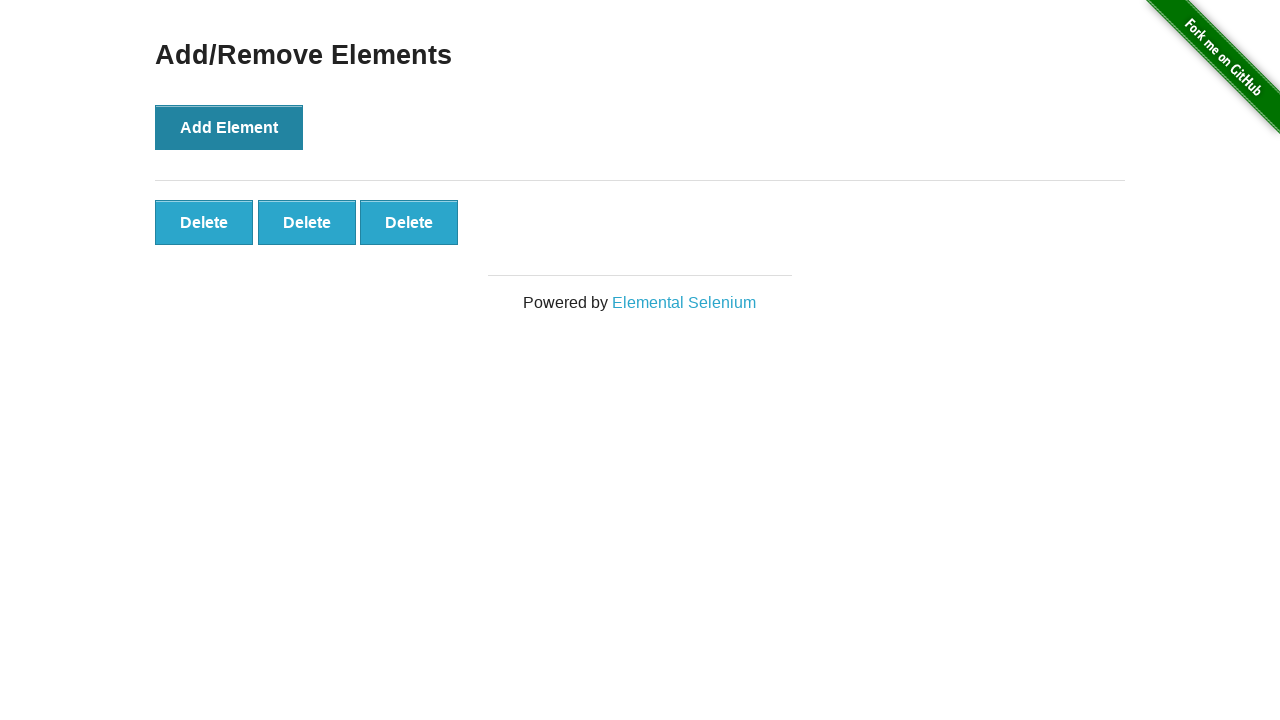

Clicked 'Add Element' button at (229, 127) on [onclick='addElement()']
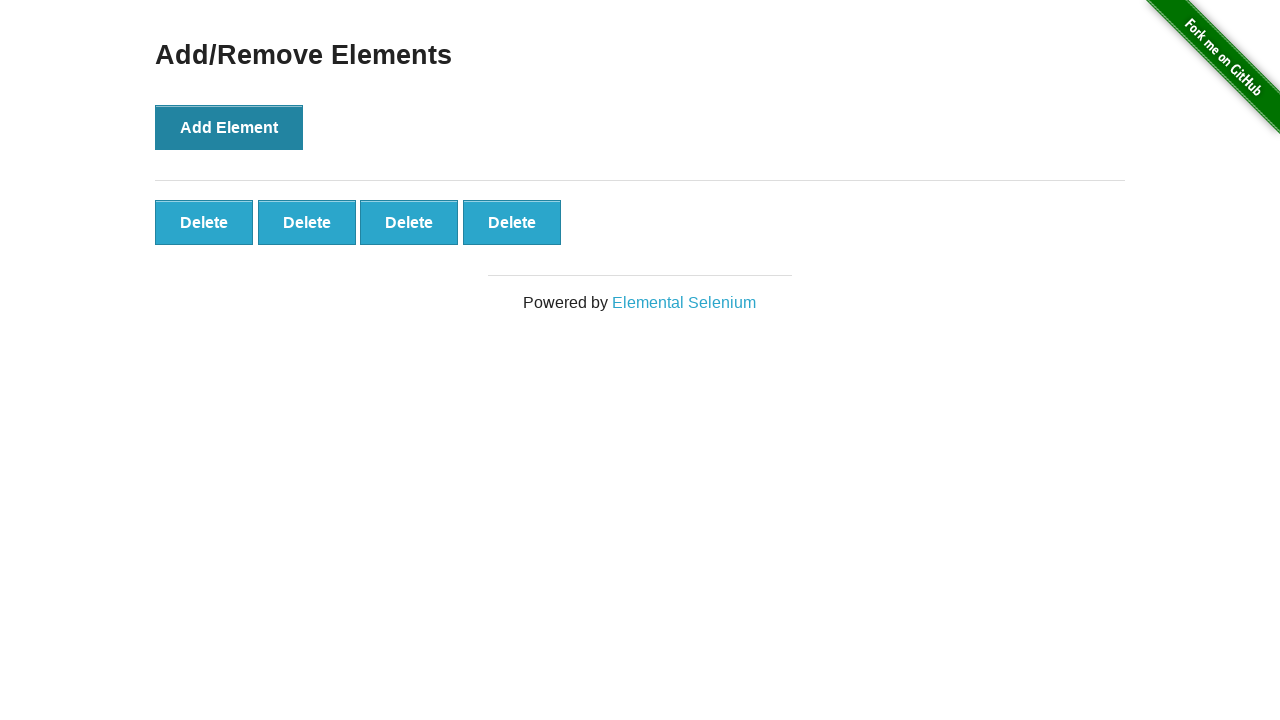

Clicked 'Add Element' button at (229, 127) on [onclick='addElement()']
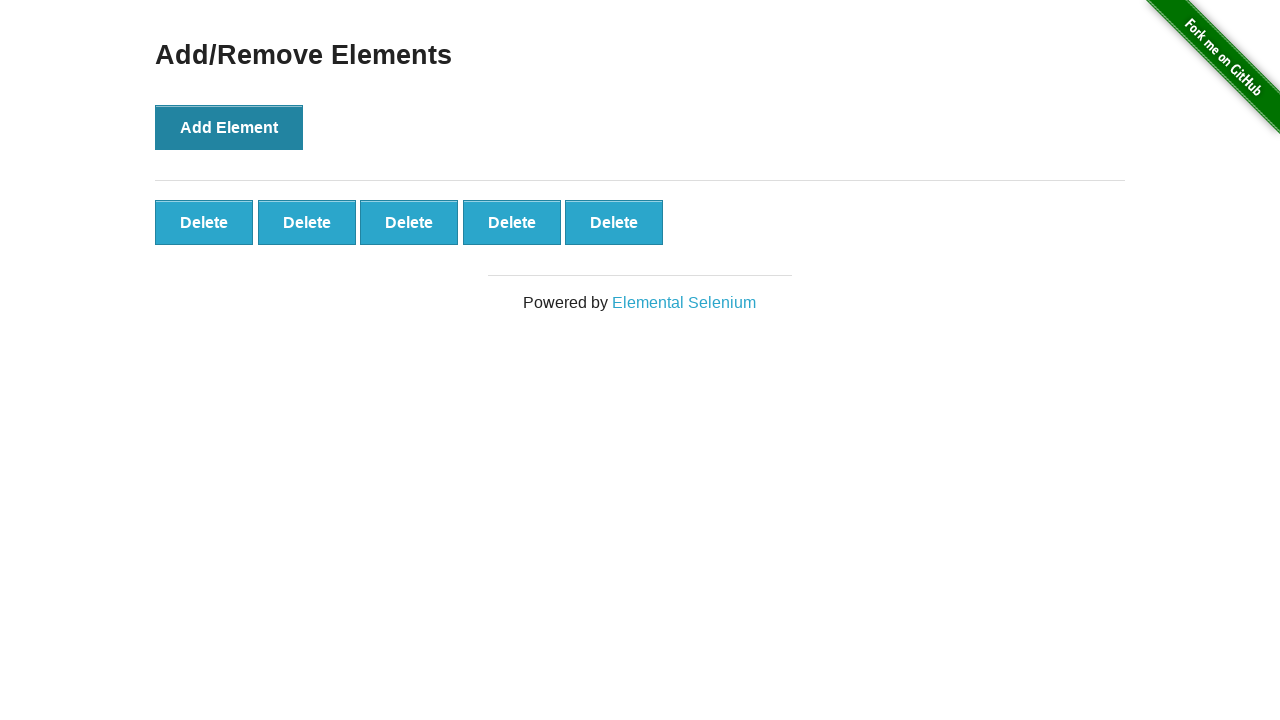

Verified delete buttons are present on the page
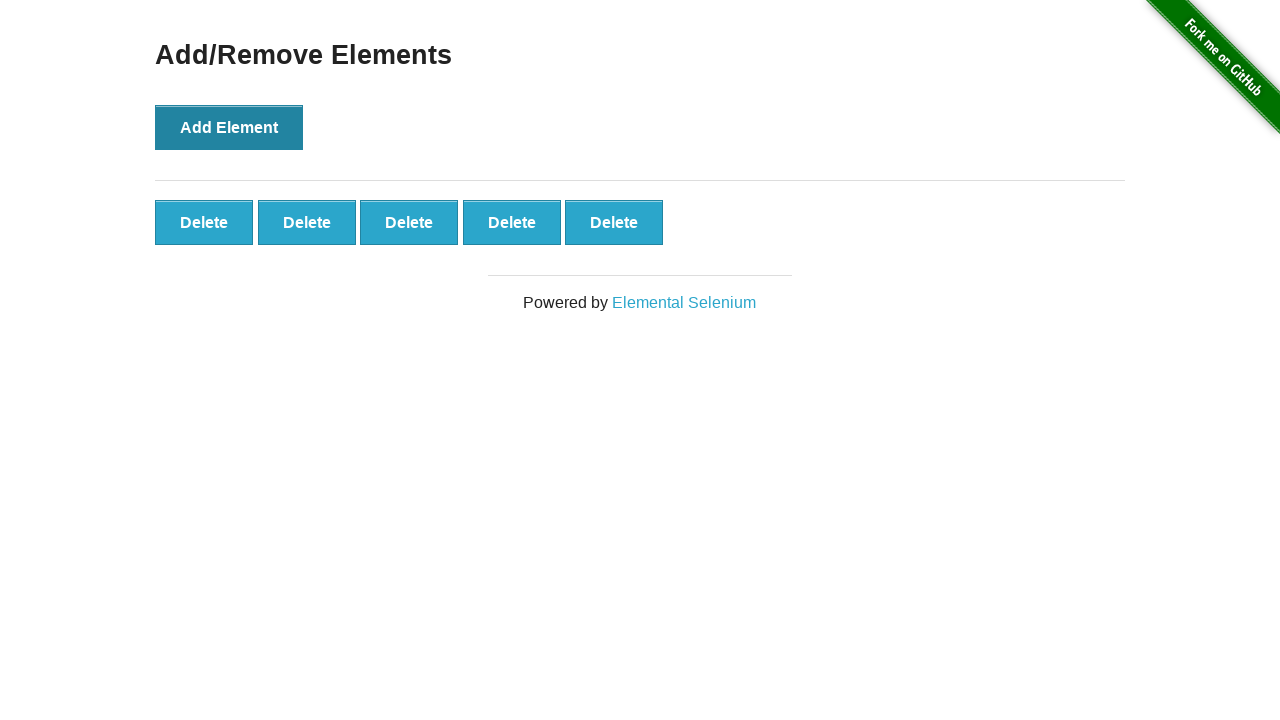

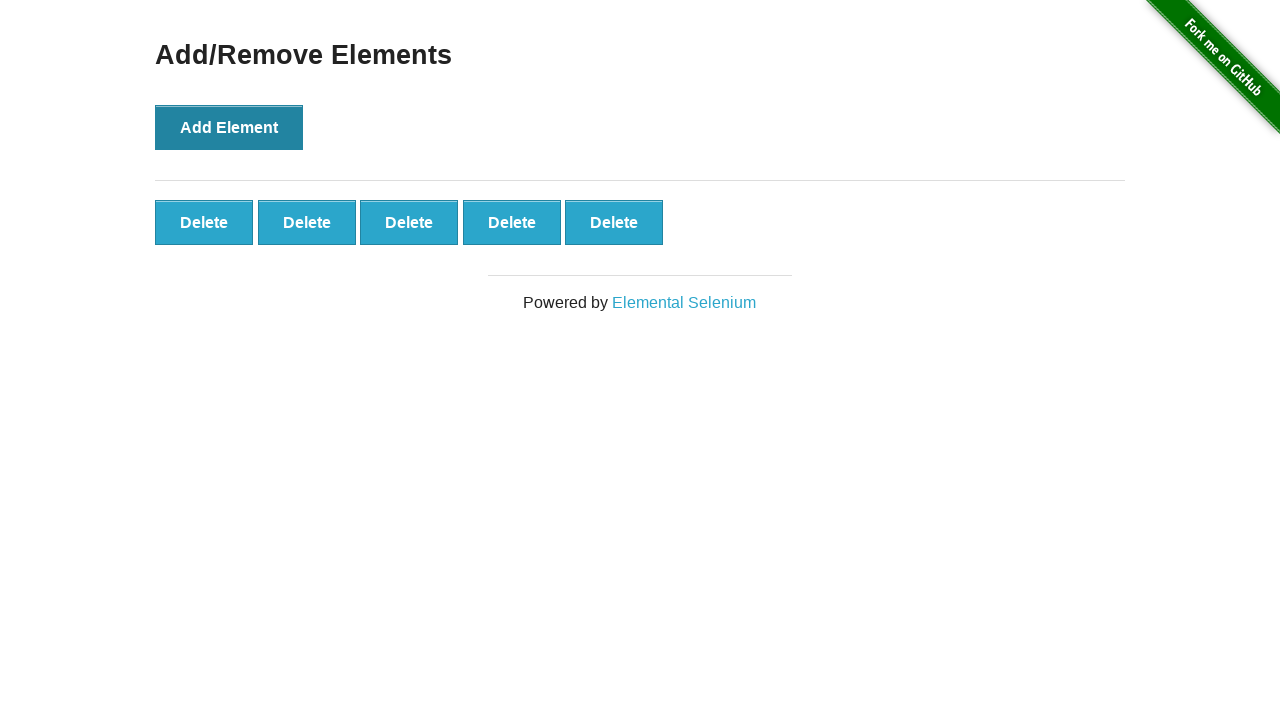